Tests A/B test opt-out functionality by visiting the A/B test page, adding an opt-out cookie, refreshing the page, and verifying the page shows "No A/B Test" heading

Starting URL: http://the-internet.herokuapp.com/abtest

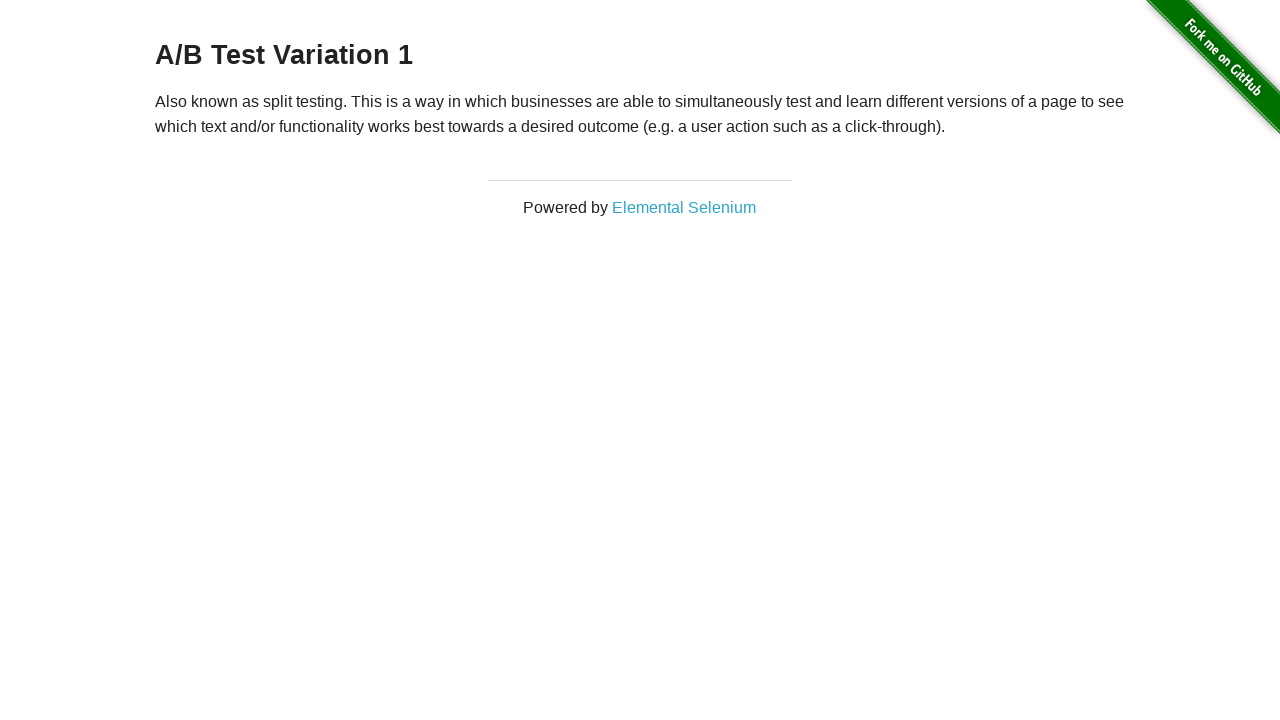

Waited for h3 heading to load on A/B test page
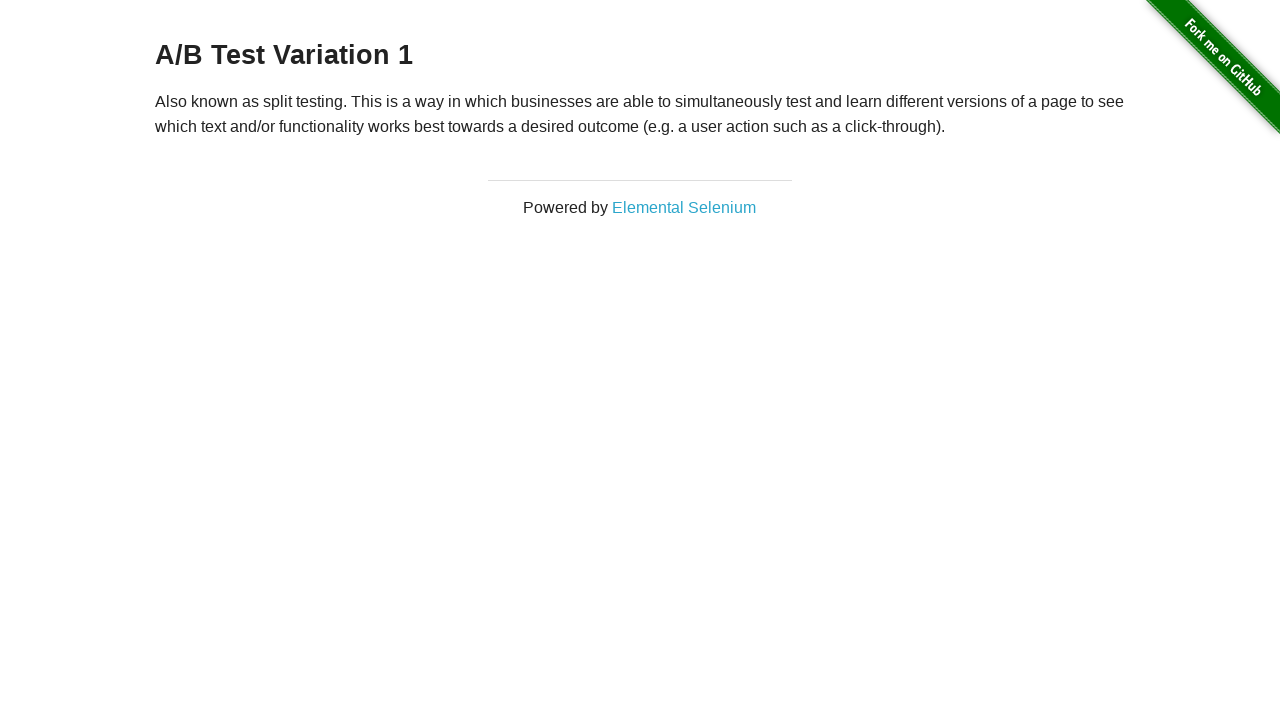

Retrieved initial heading text: 'A/B Test Variation 1'
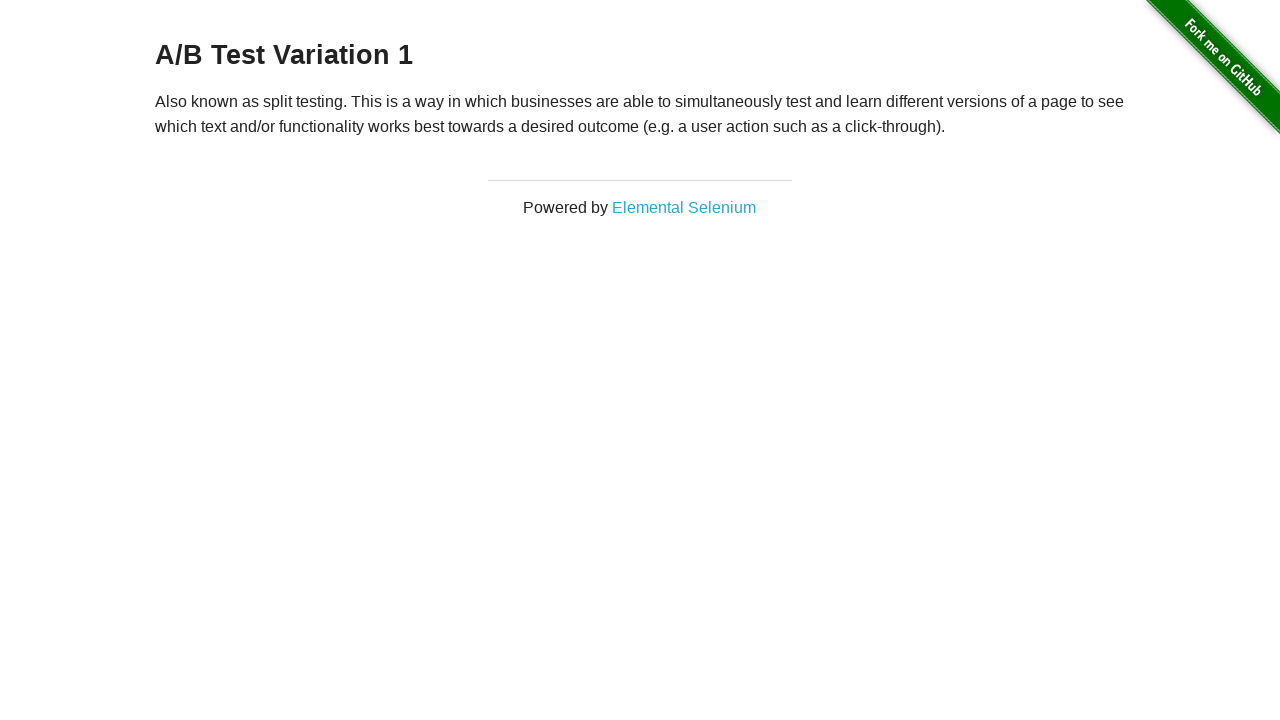

Verified initial heading starts with 'A/B Test'
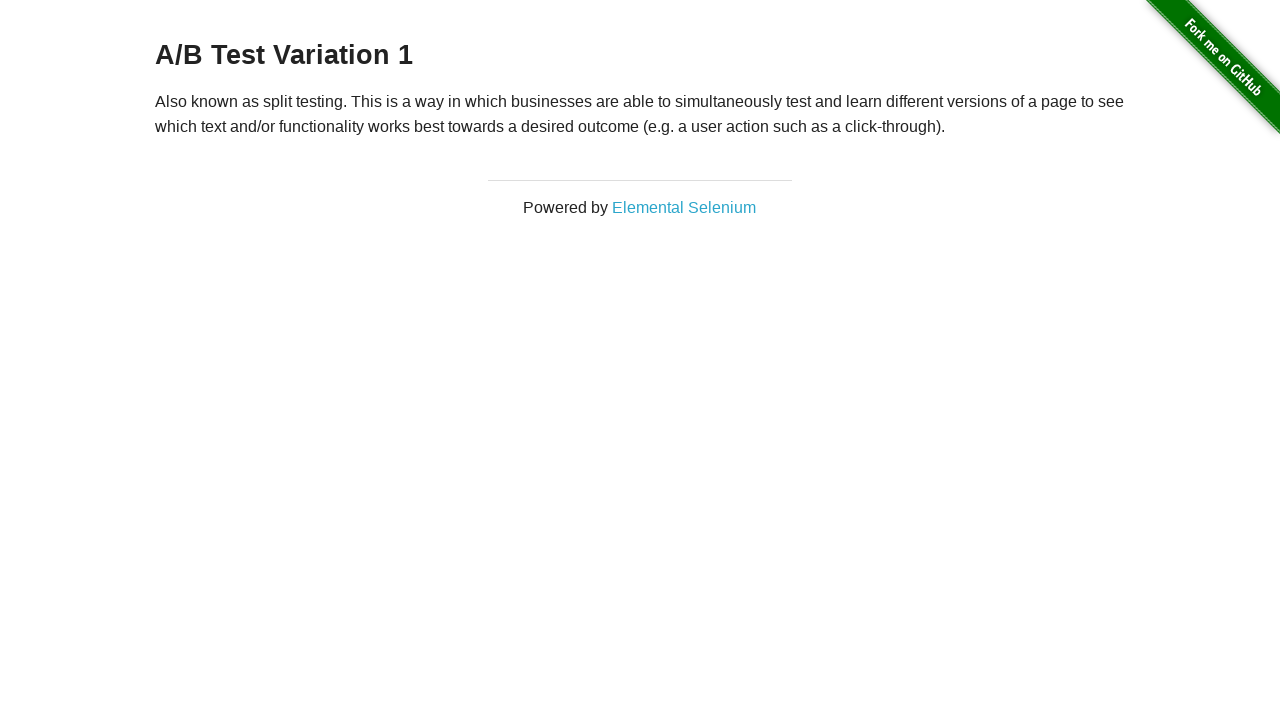

Added optimizelyOptOut cookie to context
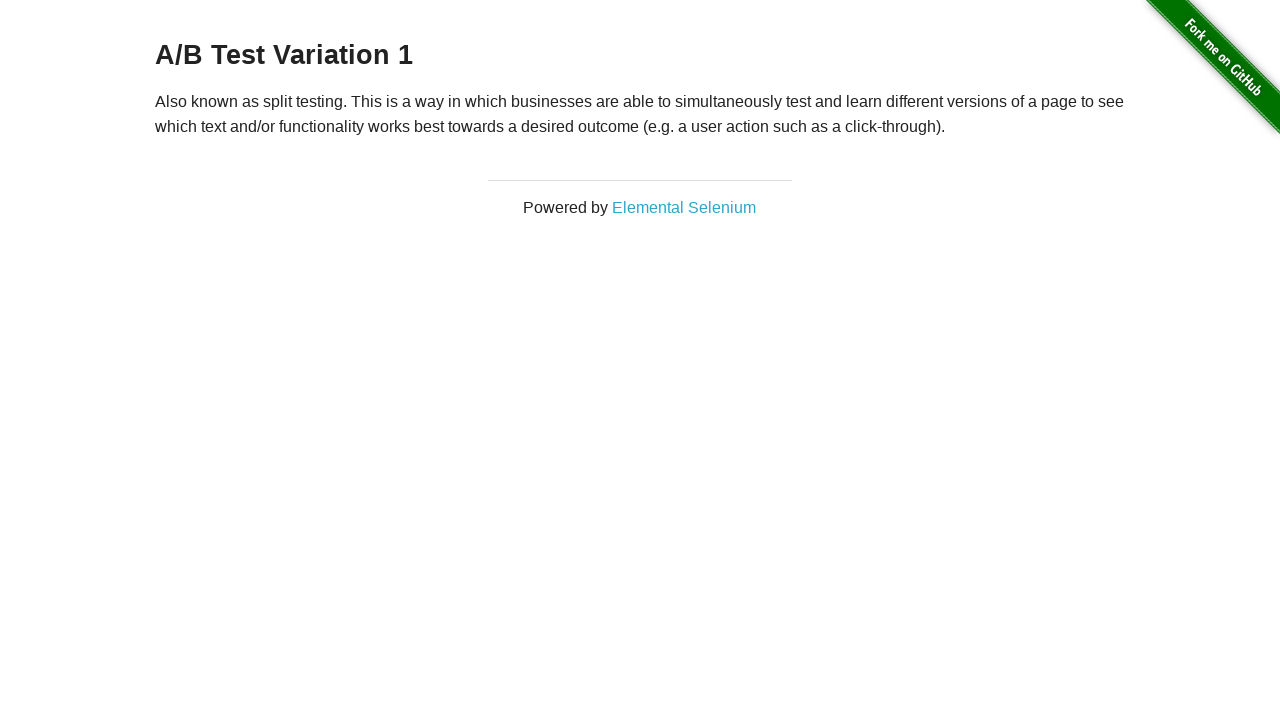

Reloaded page to apply opt-out cookie
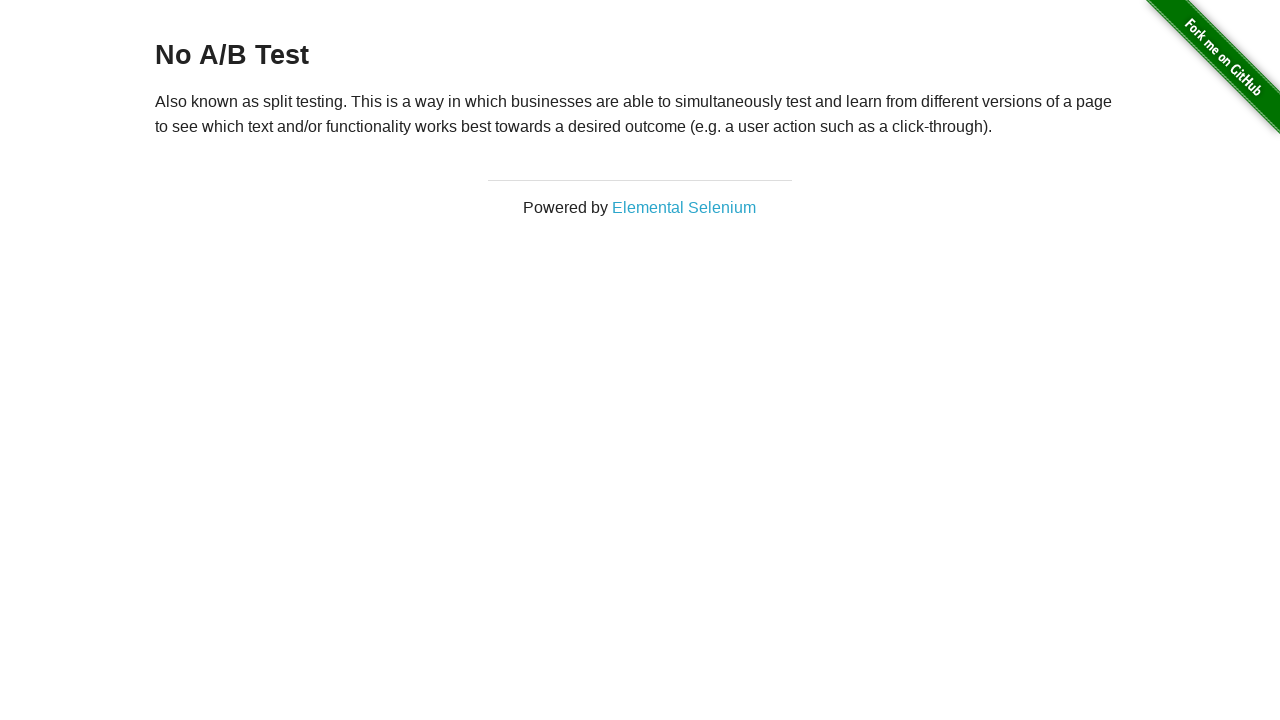

Waited for h3 heading to load after page reload
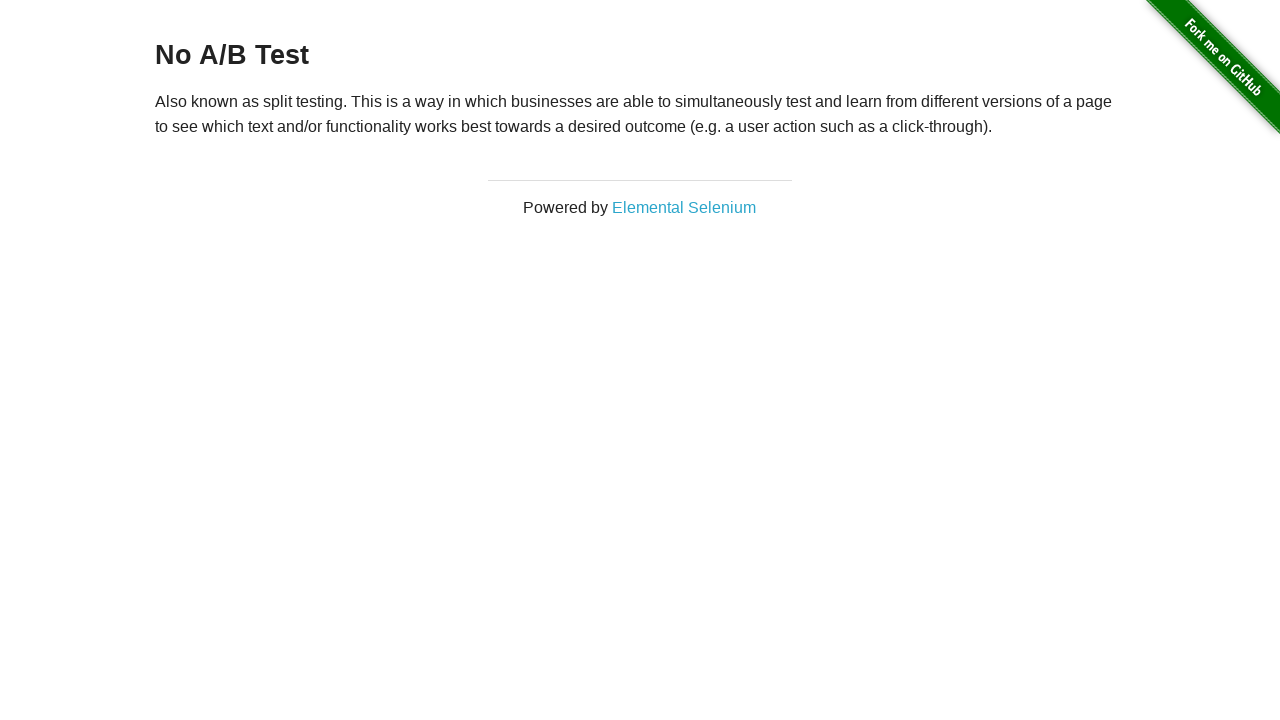

Retrieved heading text after opt-out: 'No A/B Test'
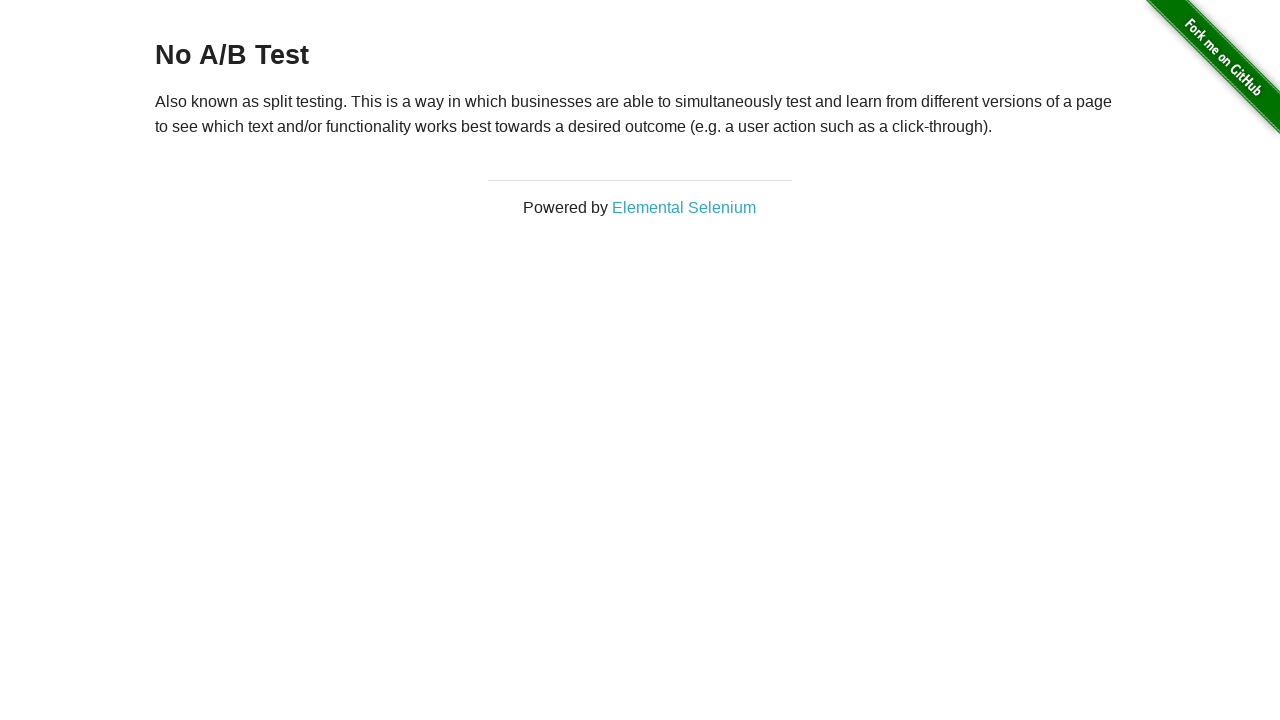

Verified heading shows 'No A/B Test' confirming A/B test opt-out
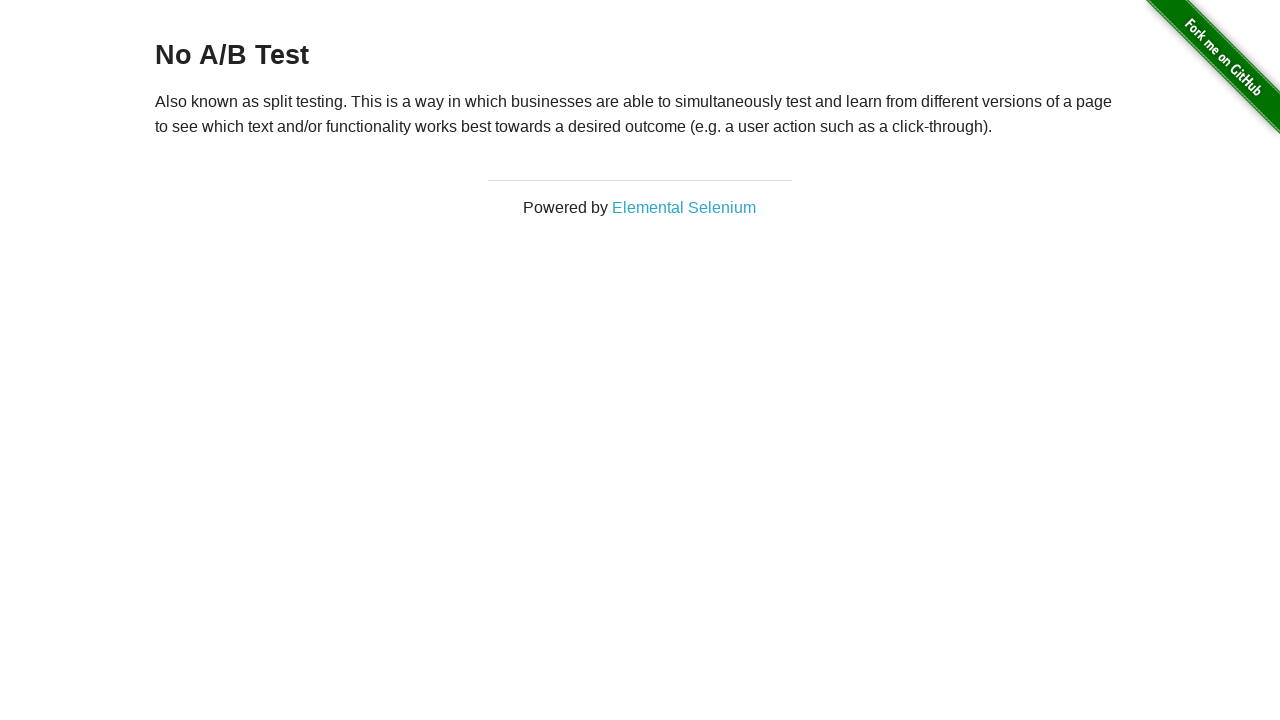

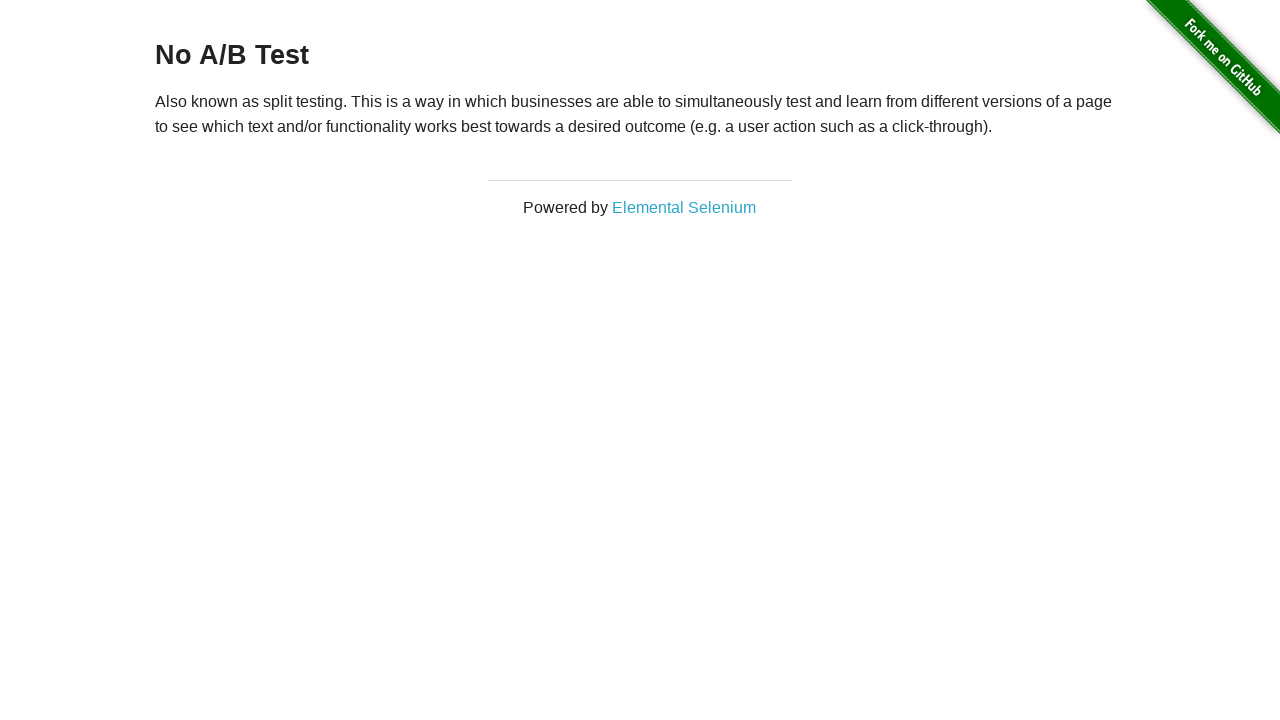